Tests selecting a specific checkbox by its value attribute

Starting URL: https://codenboxautomationlab.com/practice/

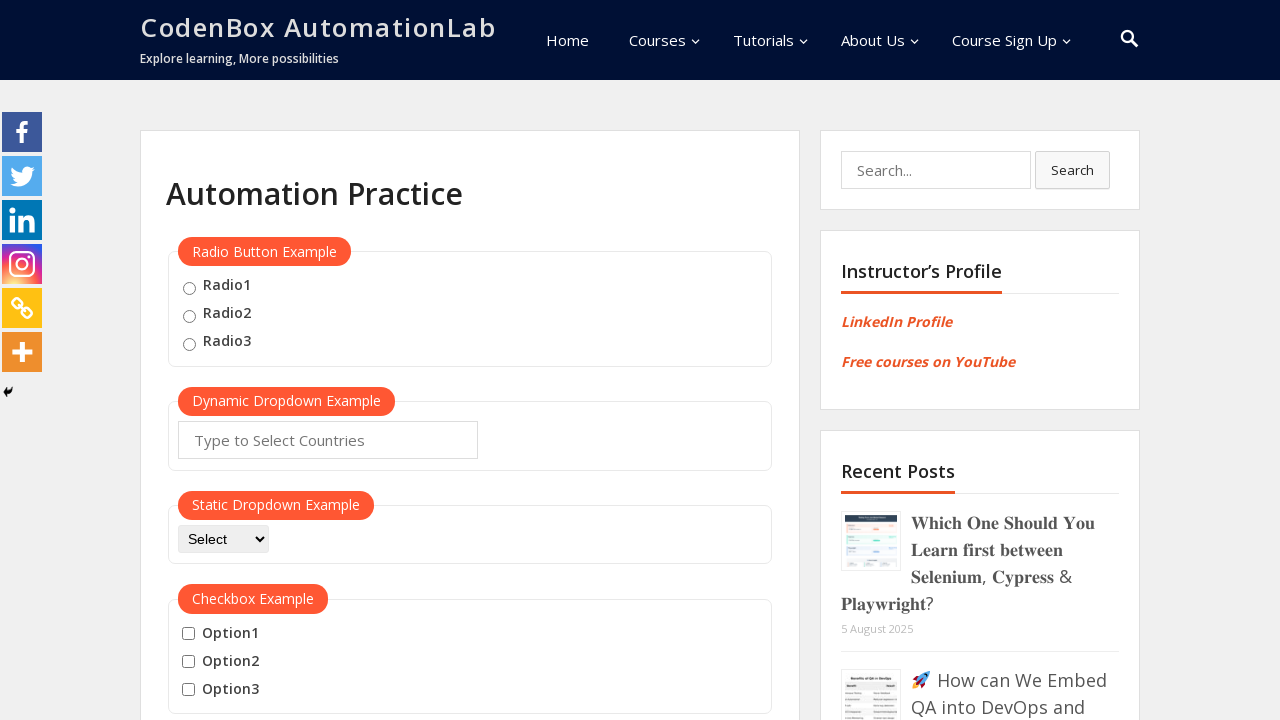

Located all checkbox elements on the page
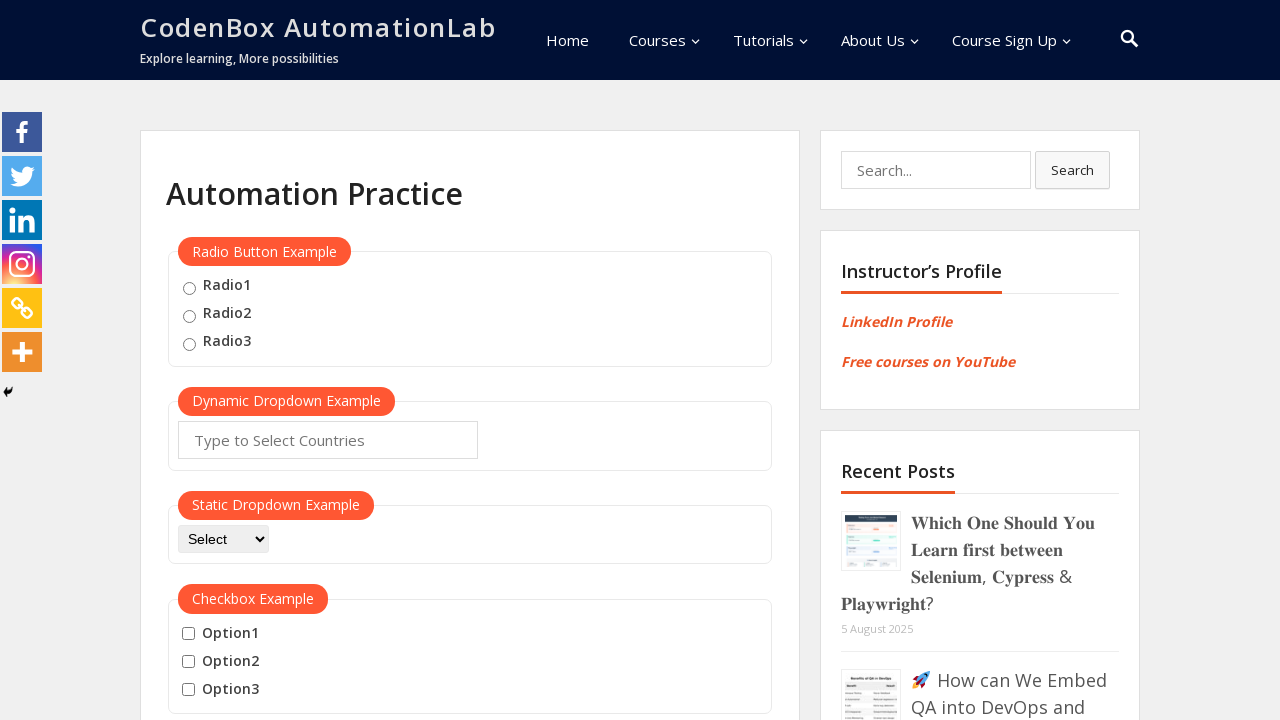

Clicked checkbox with value='option2' at (188, 662) on xpath=//input[@type='checkbox'] >> nth=1
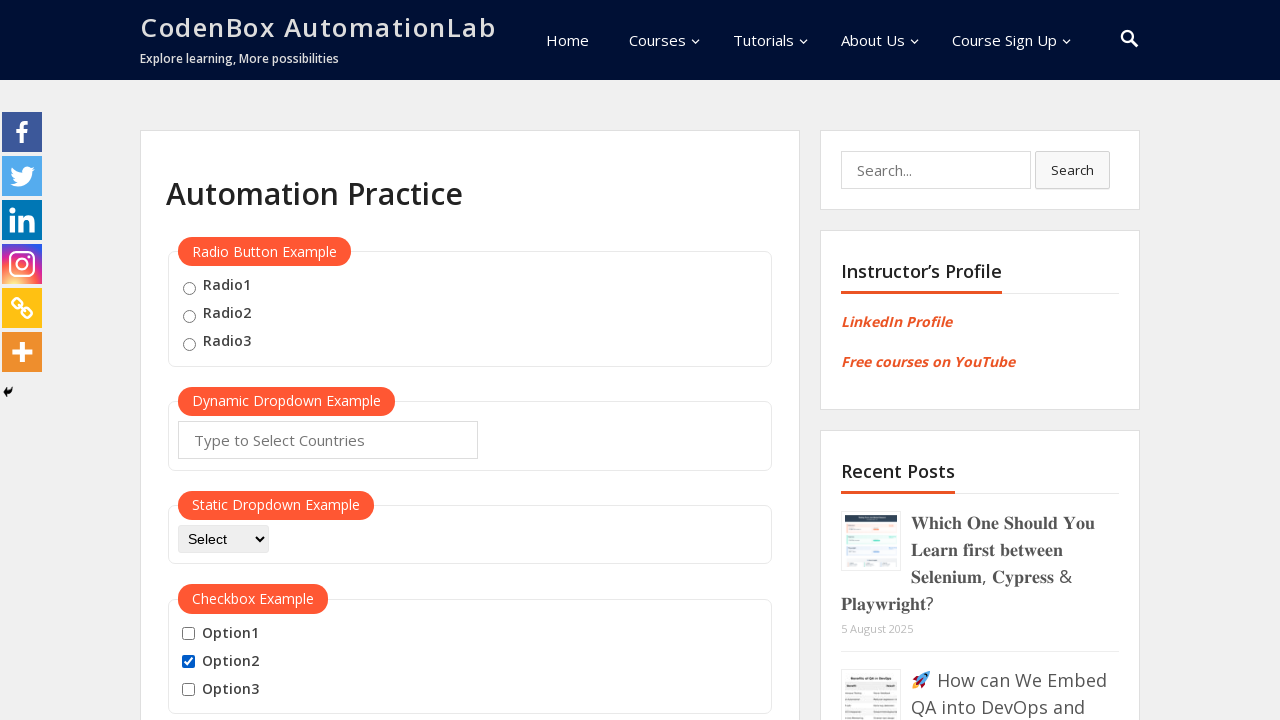

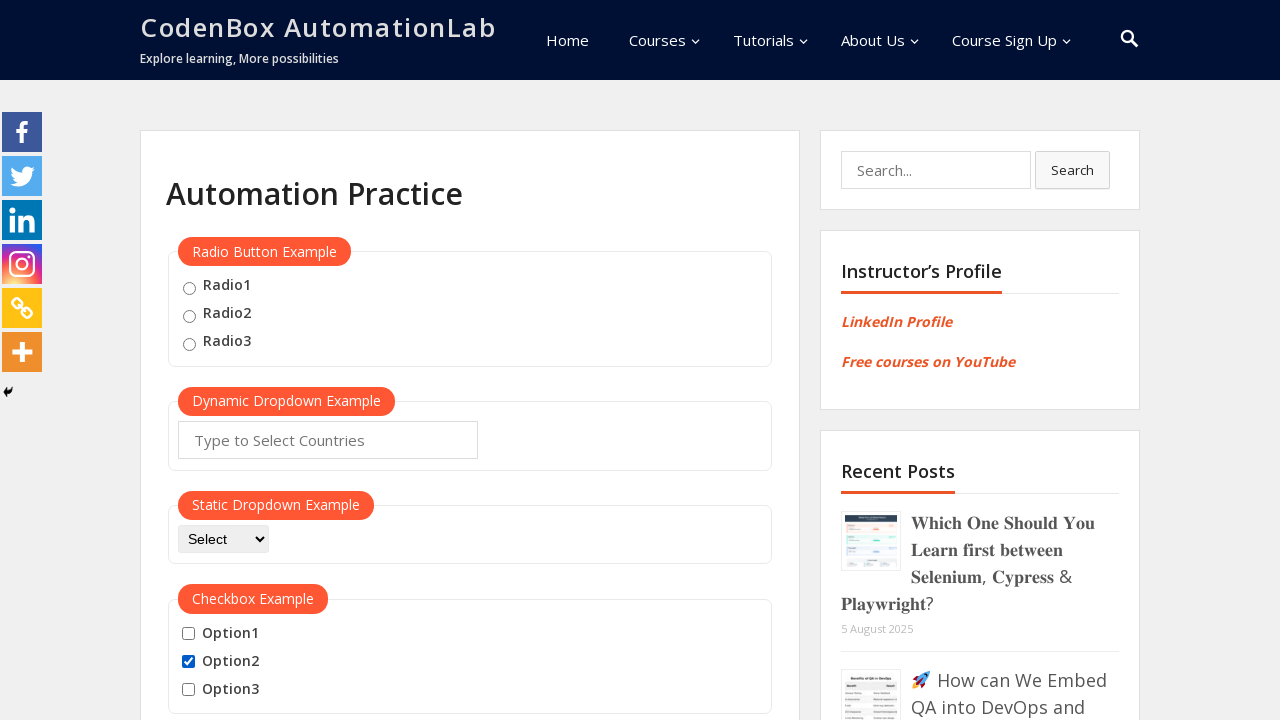